Tests various alert interactions including simple alerts, confirmation dialogs, and prompt alerts with text input

Starting URL: https://demoqa.com/alerts

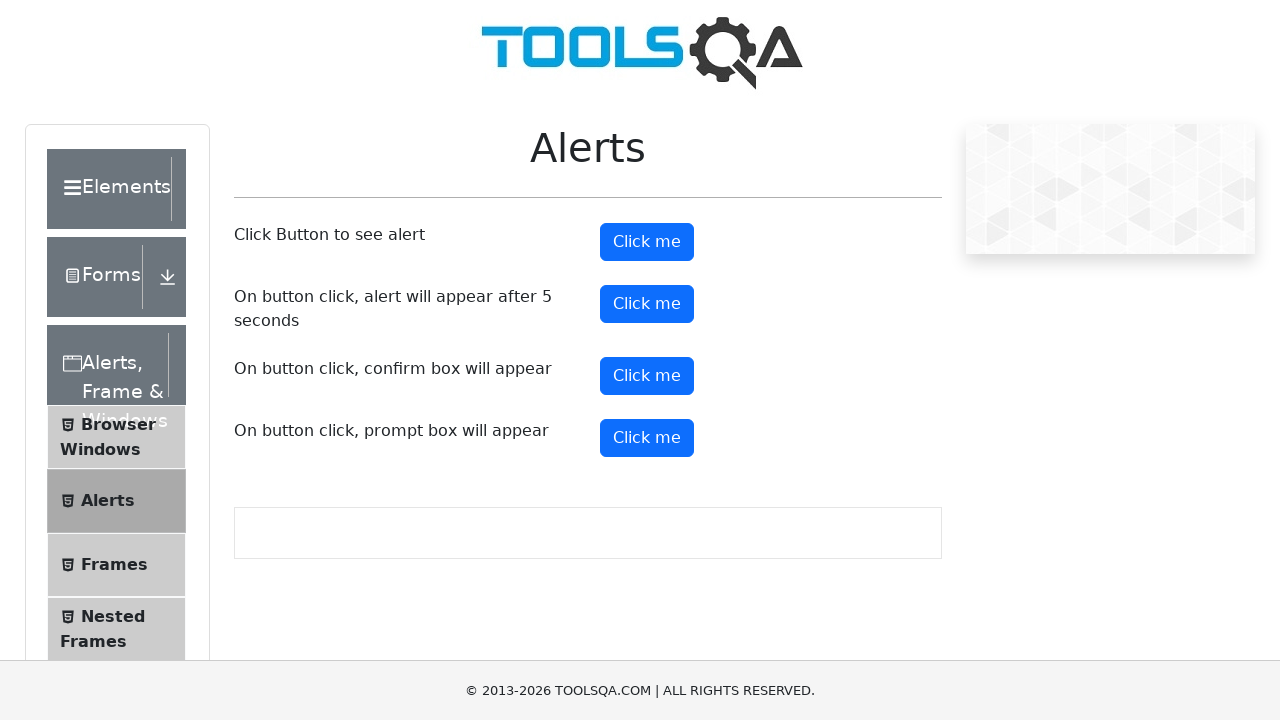

Clicked button to trigger simple alert at (647, 242) on #alertButton
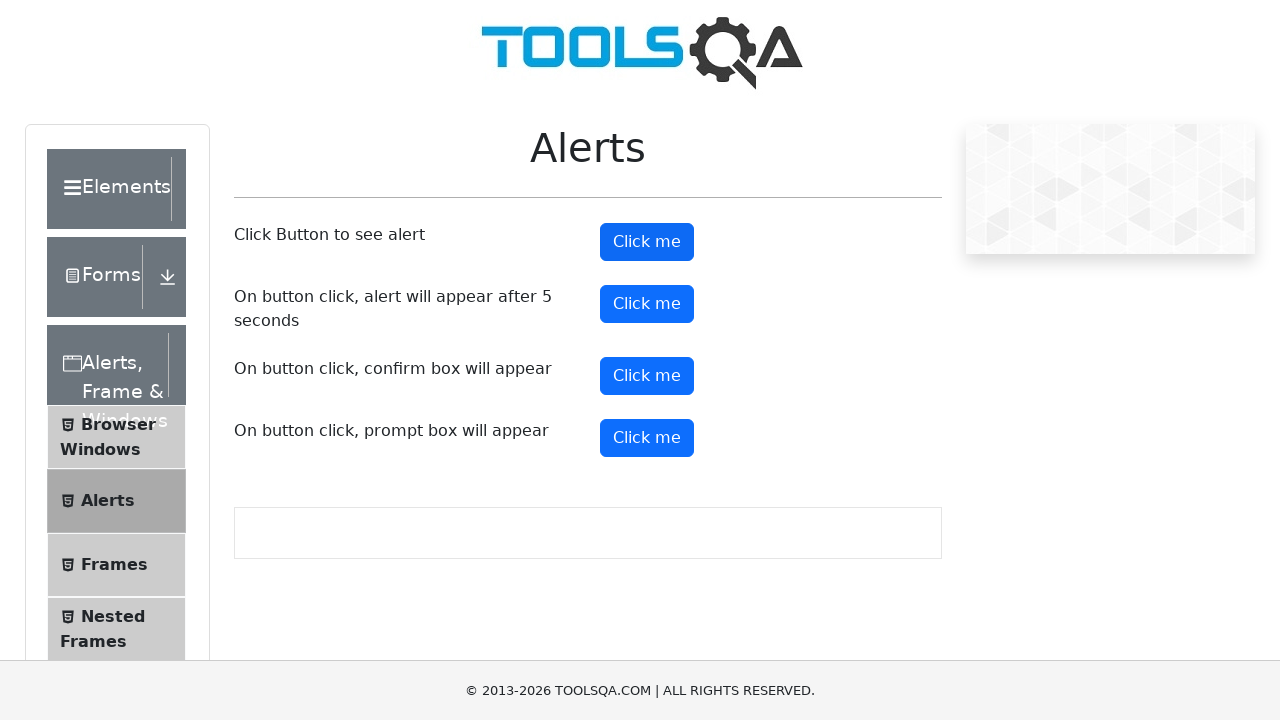

Set up dialog handler to accept simple alert
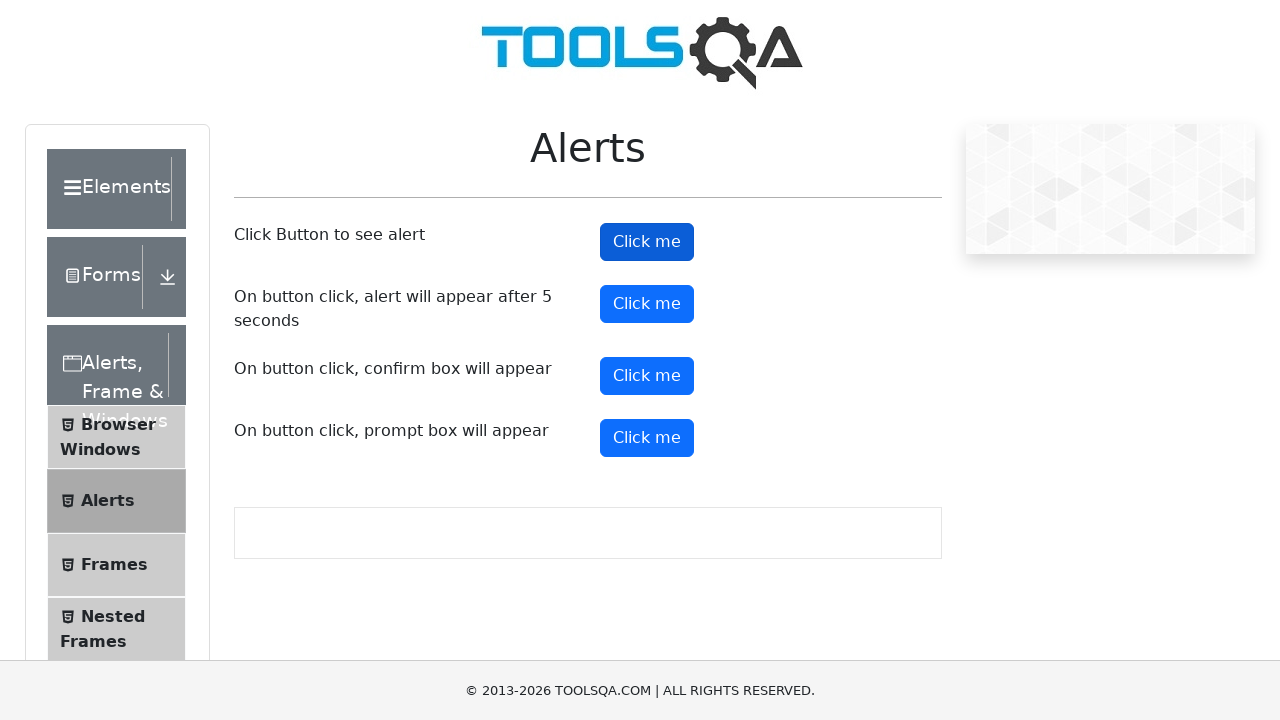

Clicked button to trigger confirmation dialog at (647, 376) on #confirmButton
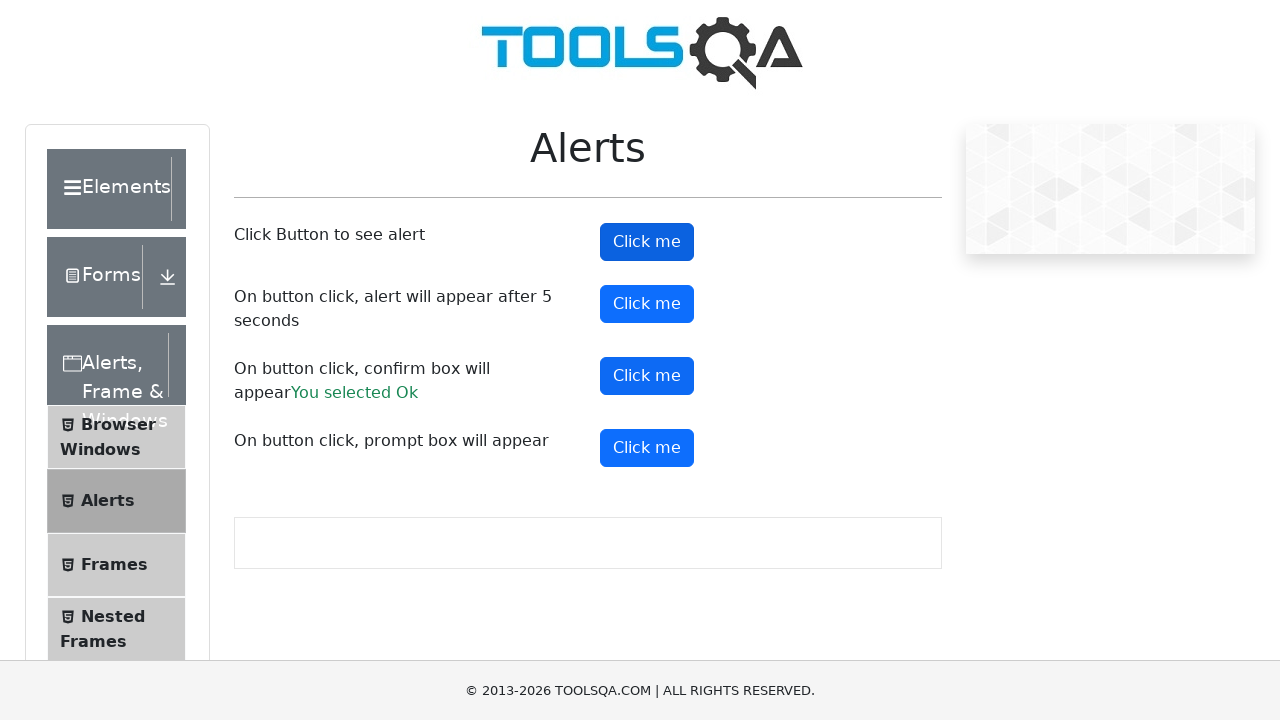

Set up dialog handler to dismiss confirmation alert
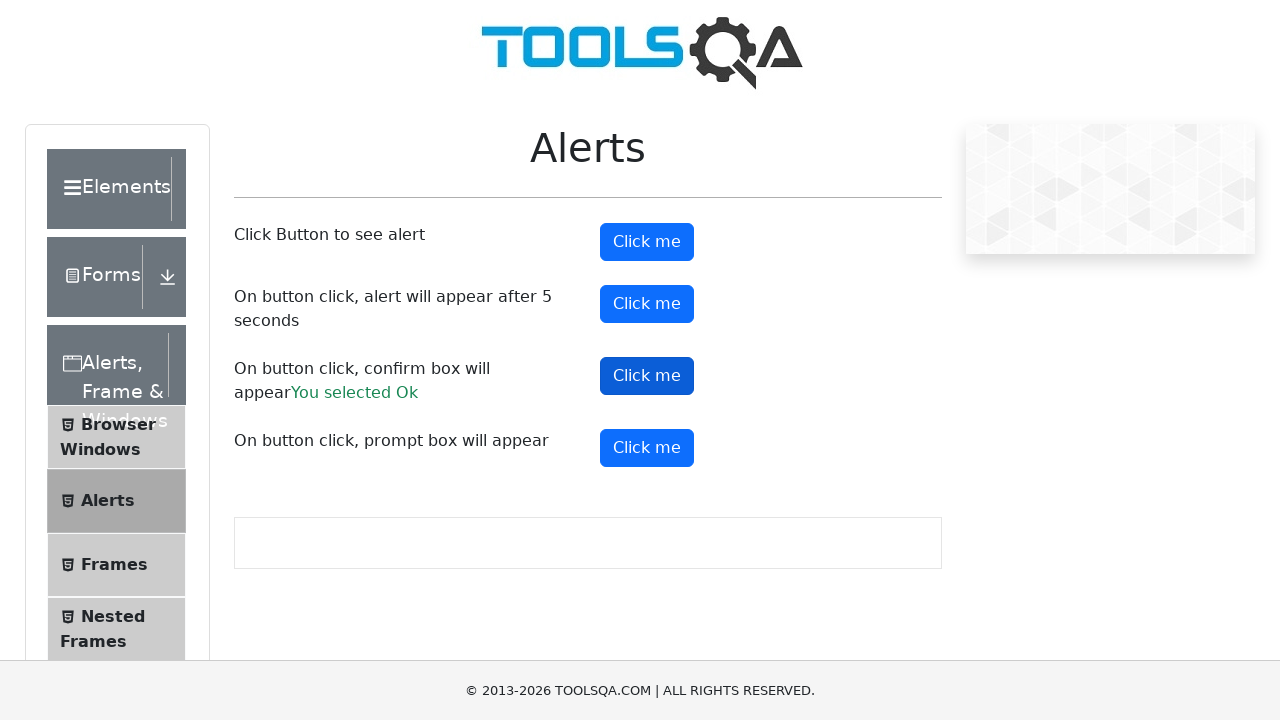

Clicked button to trigger prompt alert at (647, 448) on #promtButton
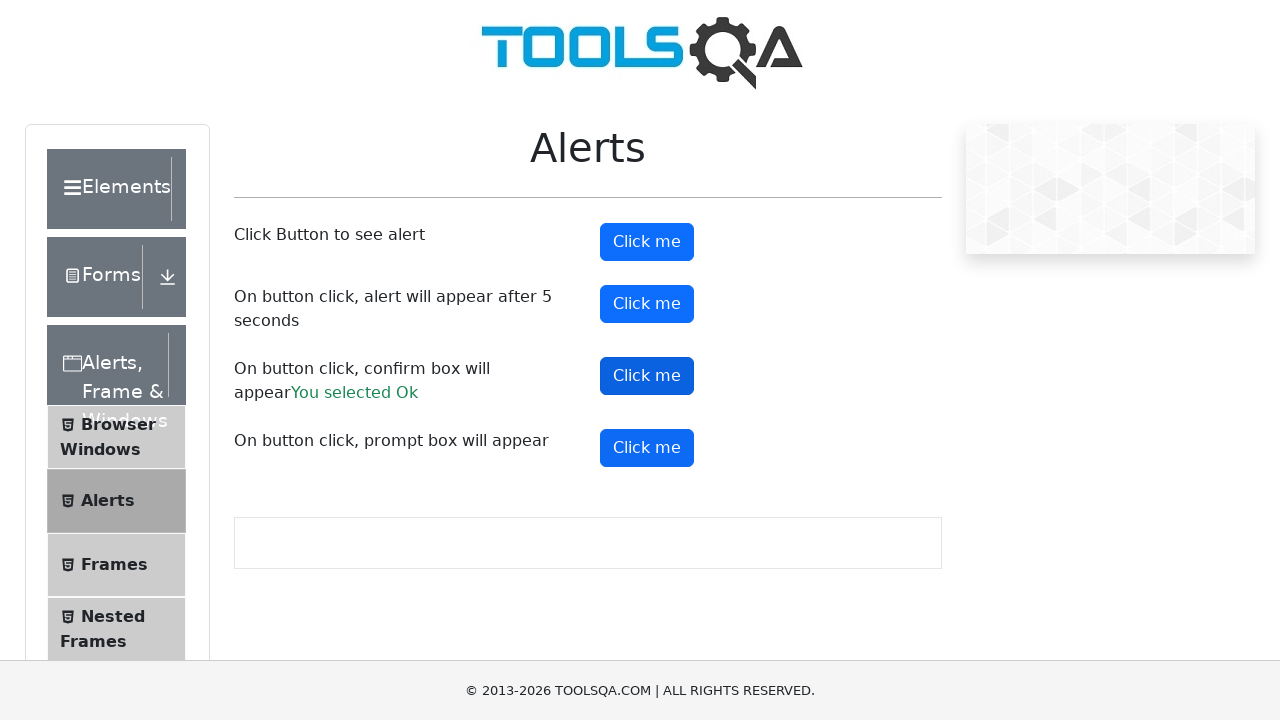

Set up dialog handler to enter 'Hello' and accept prompt alert
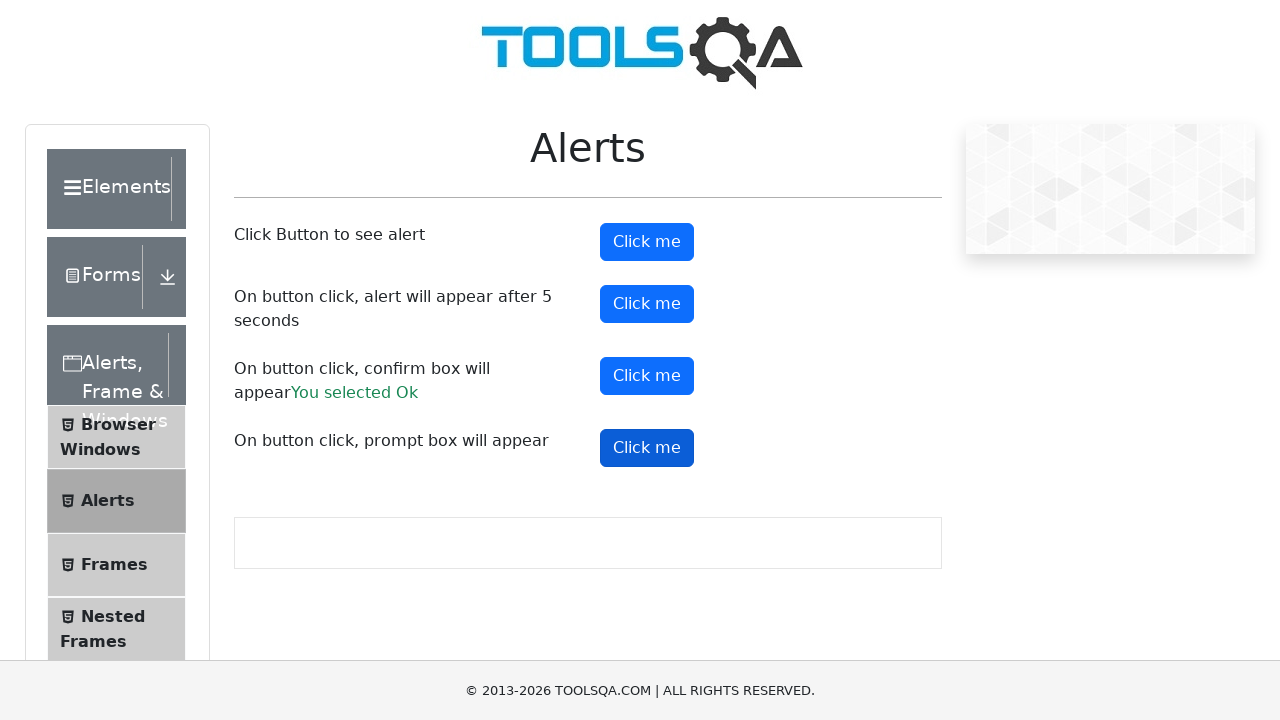

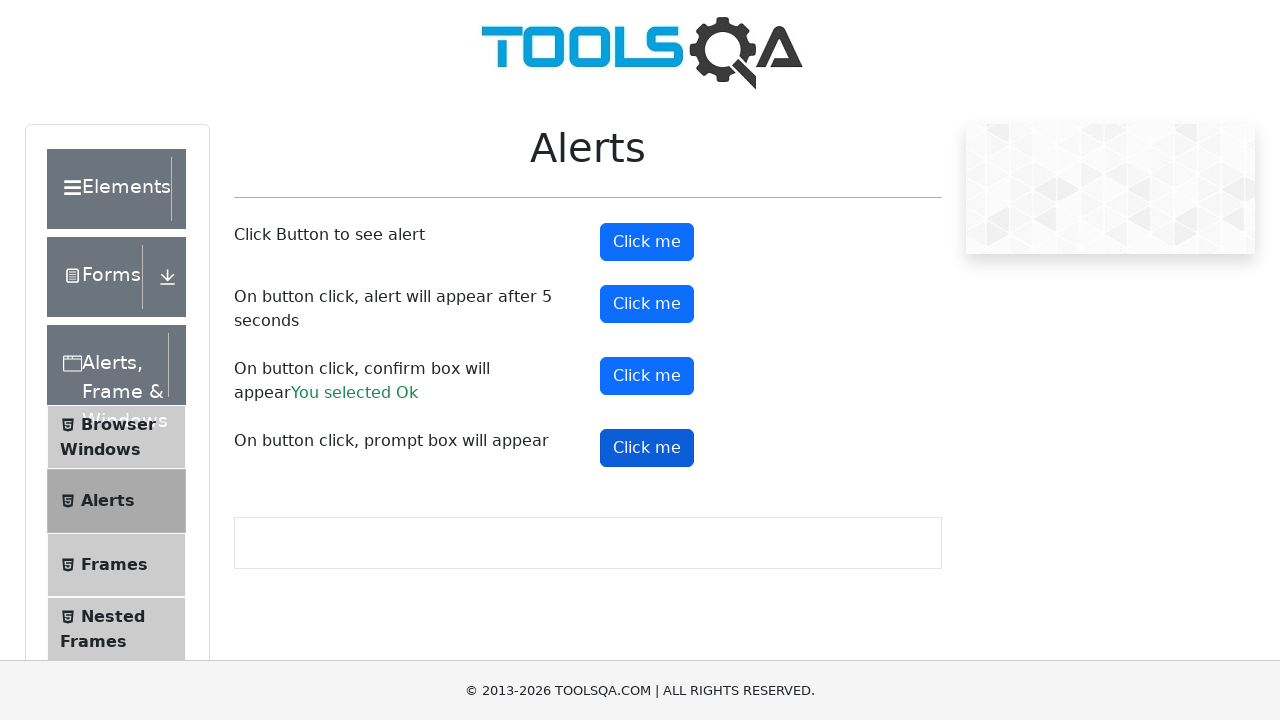